Tests navigation by clicking the "About Us" link and verifying the page title

Starting URL: https://pythonforthelab.com/

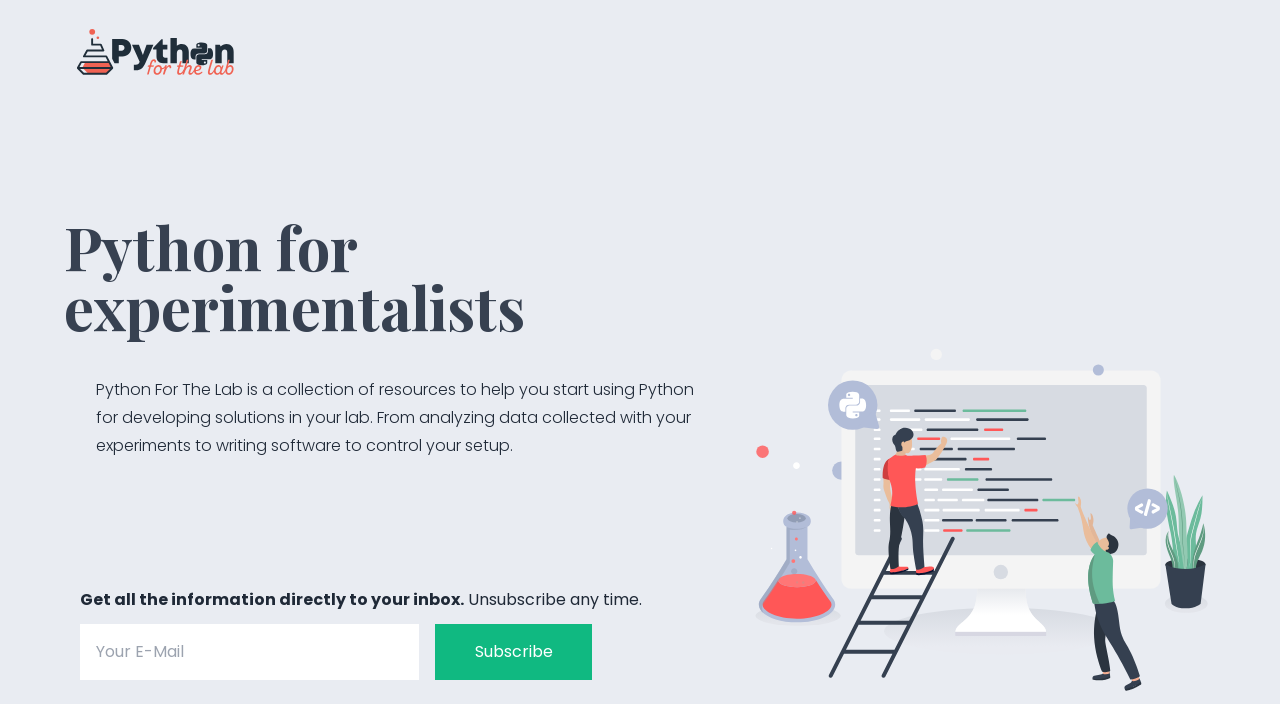

Clicked the 'About Us' link at (816, 584) on text=About Us
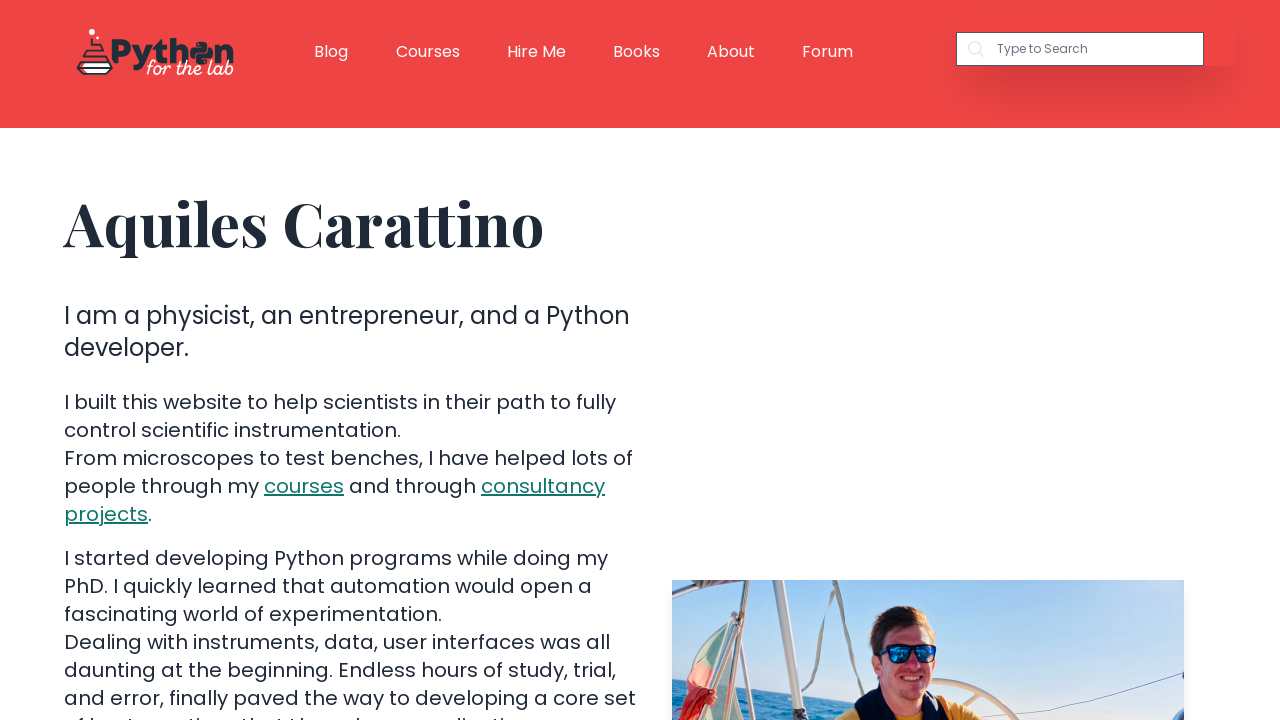

Verified page title contains expected text 'About Aquiles Carattino from Python for the Lab | Python For The Lab'
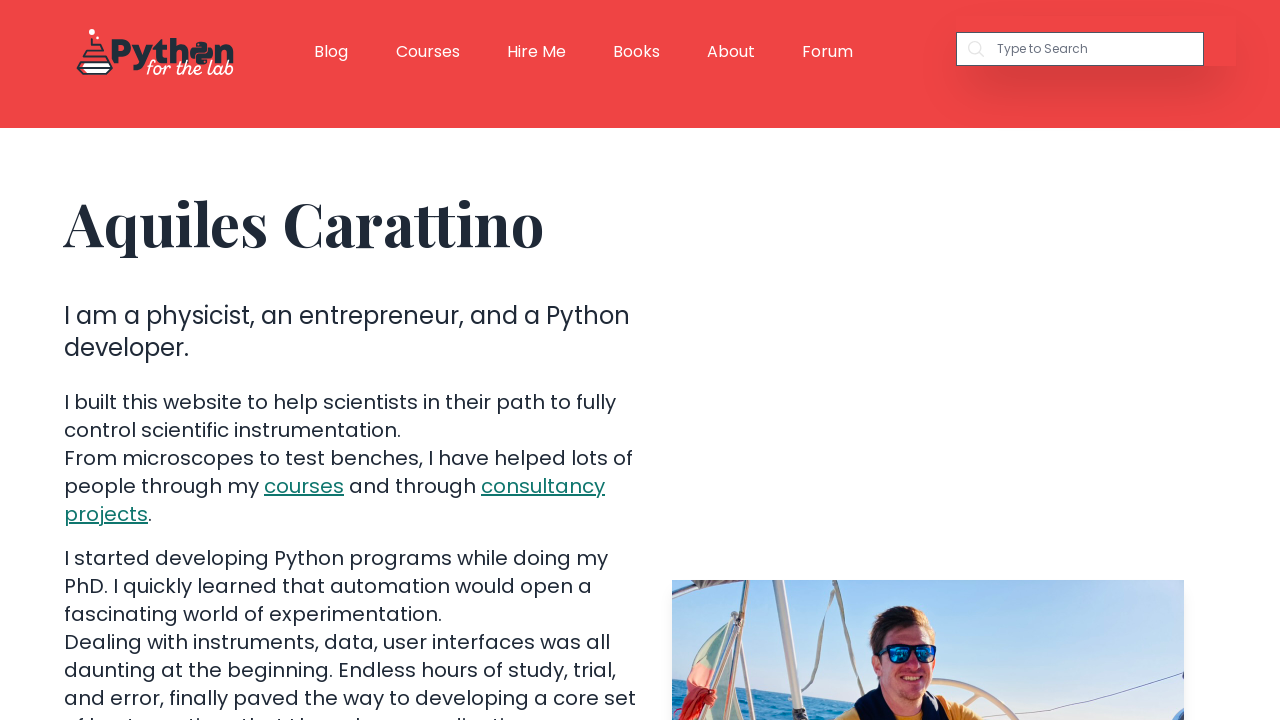

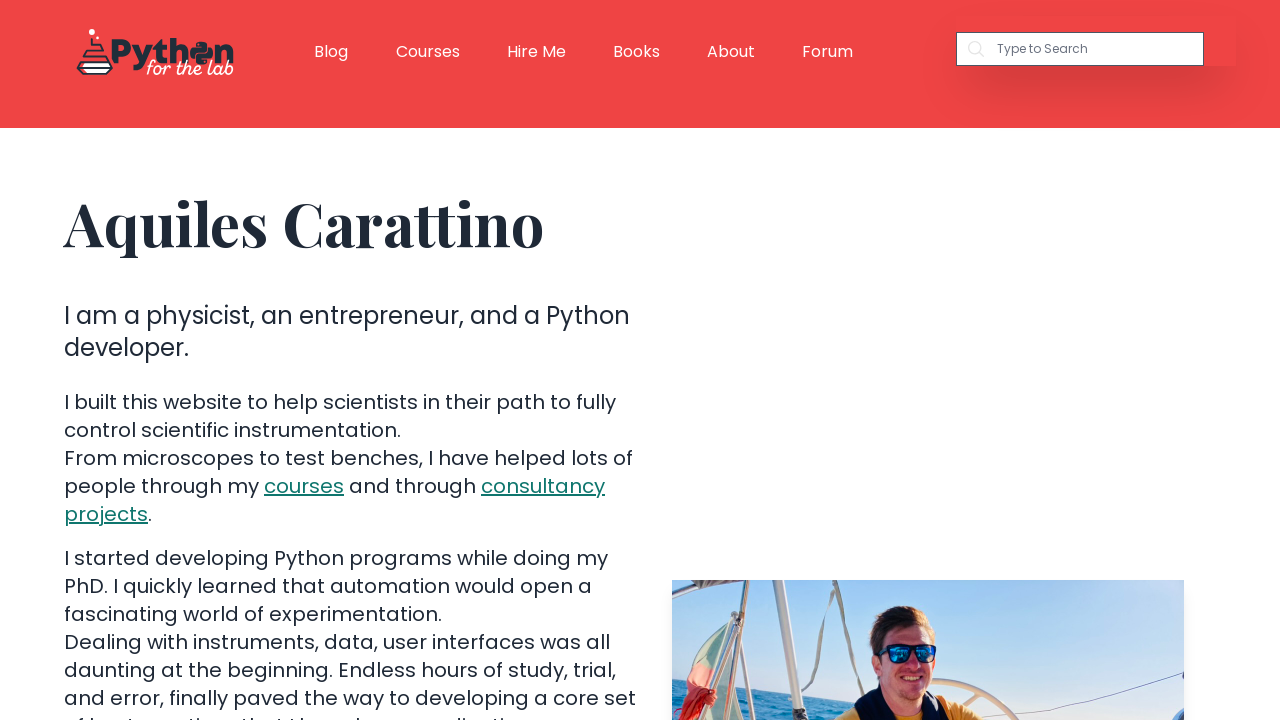